Tests a loading state interaction by clicking a "start loading green" button, verifying the loading text appears, and then confirming the success message is displayed.

Starting URL: https://acctabootcamp.github.io/site/examples/loading_color

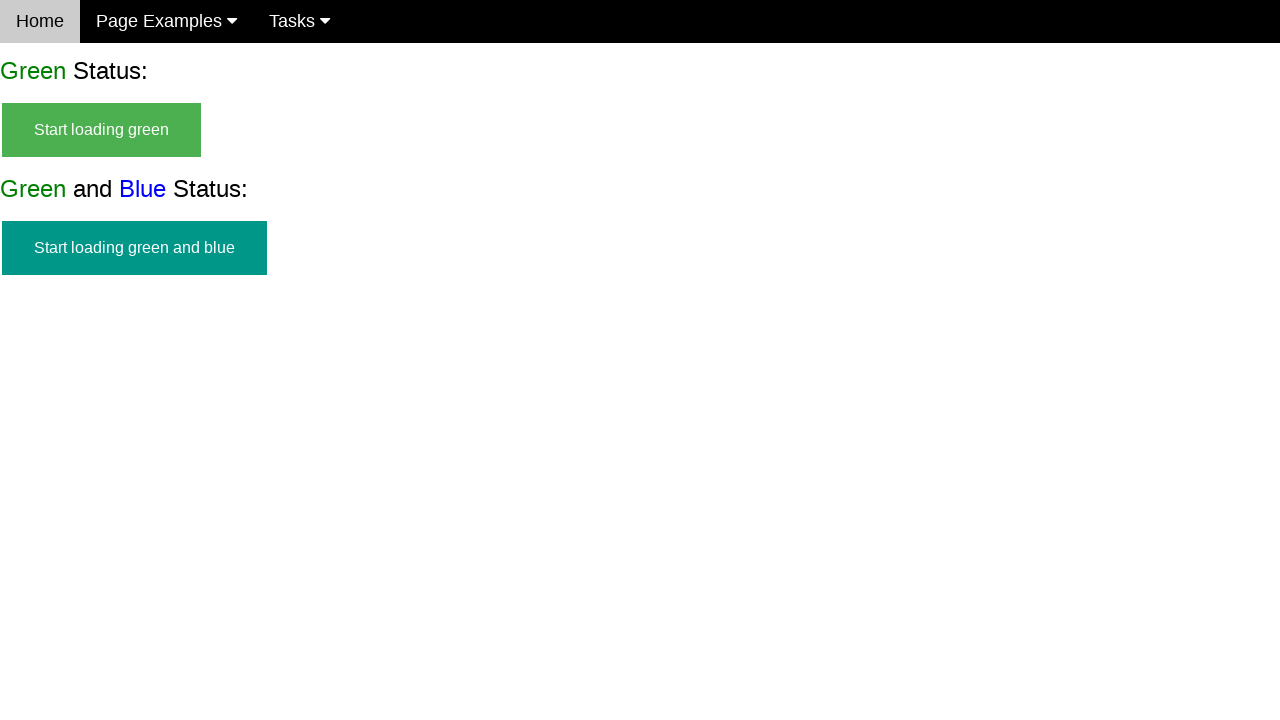

Navigated to loading color example page
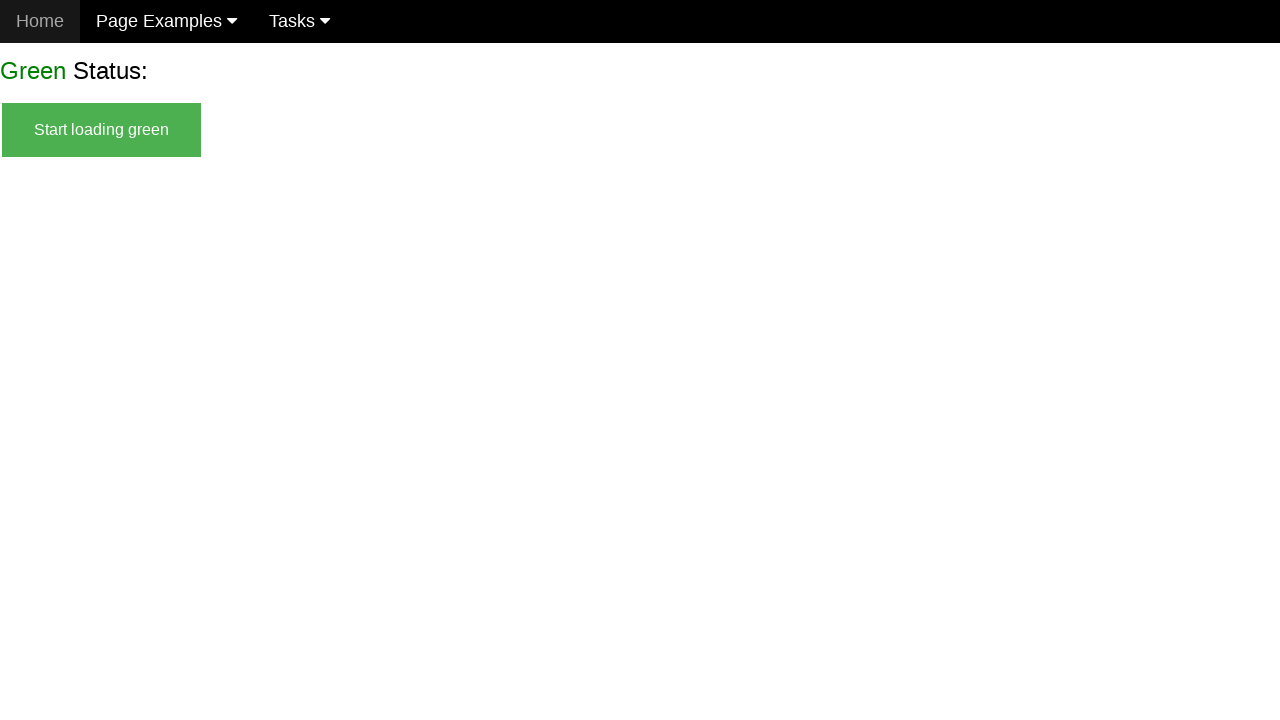

Clicked 'Start Loading Green' button at (102, 130) on text=Start Loading Green
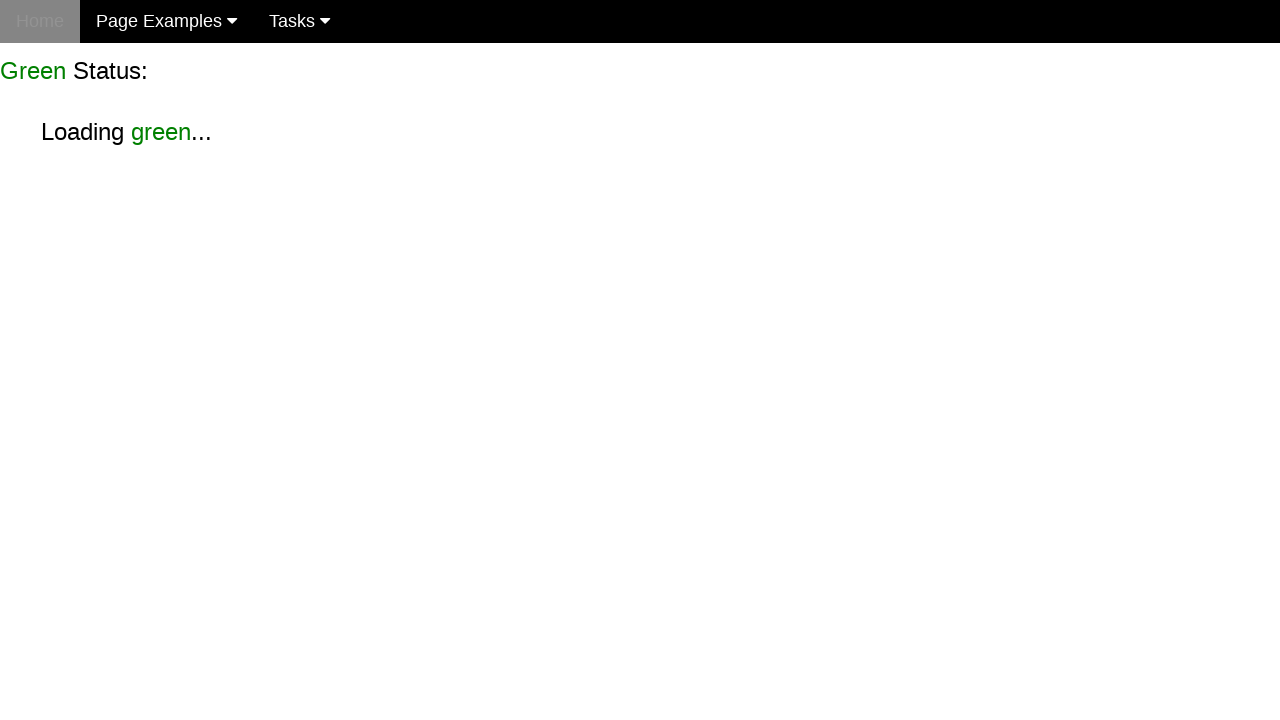

Loading green text appeared
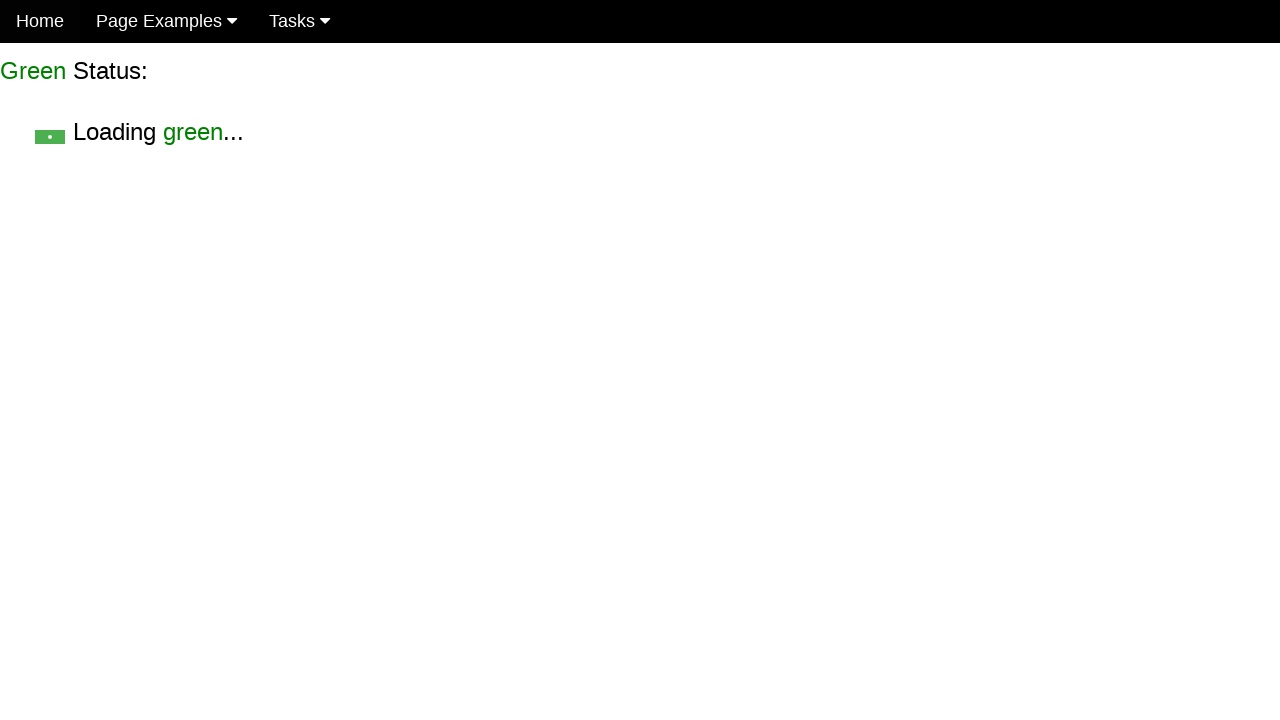

Success message 'Green Loaded' appeared
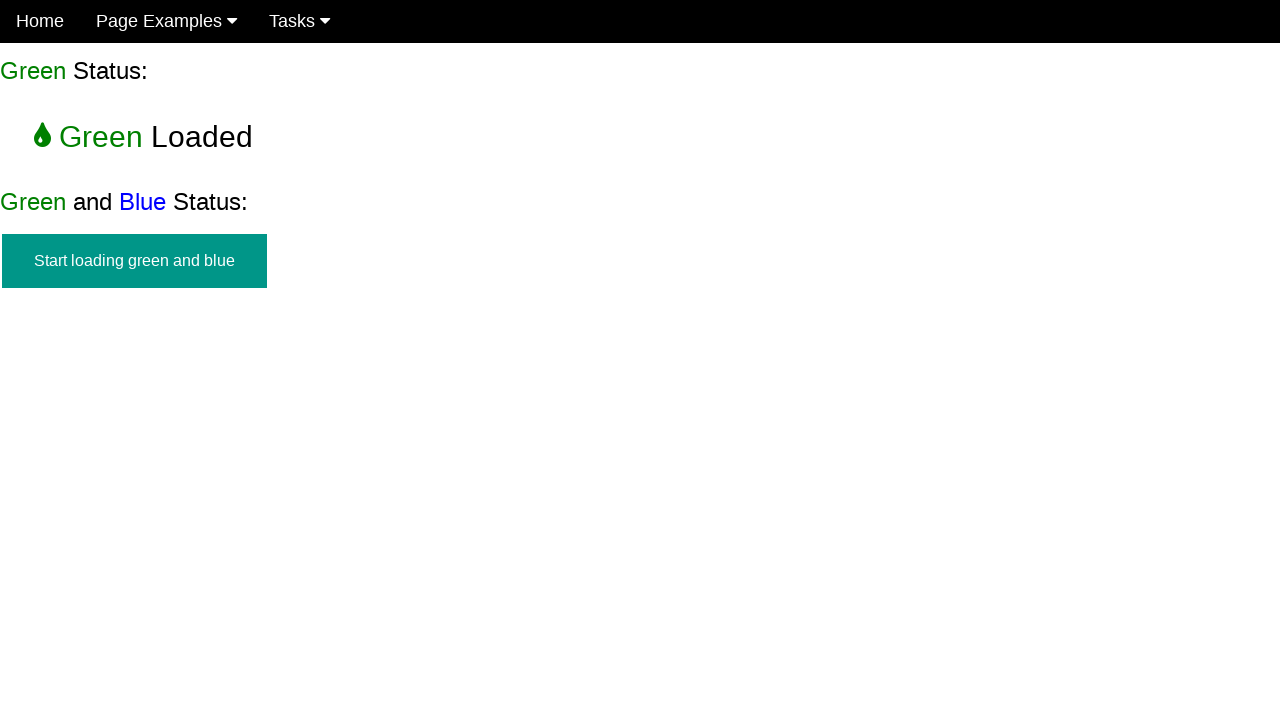

Loading green text disappeared as expected
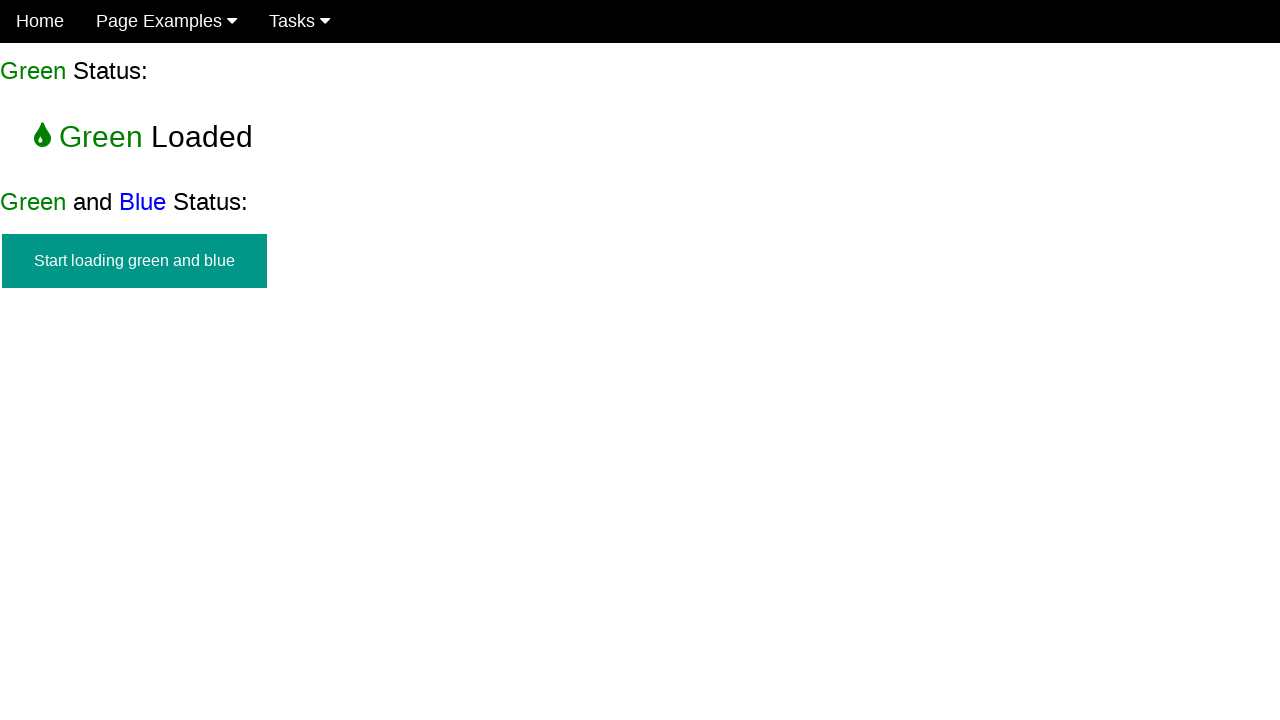

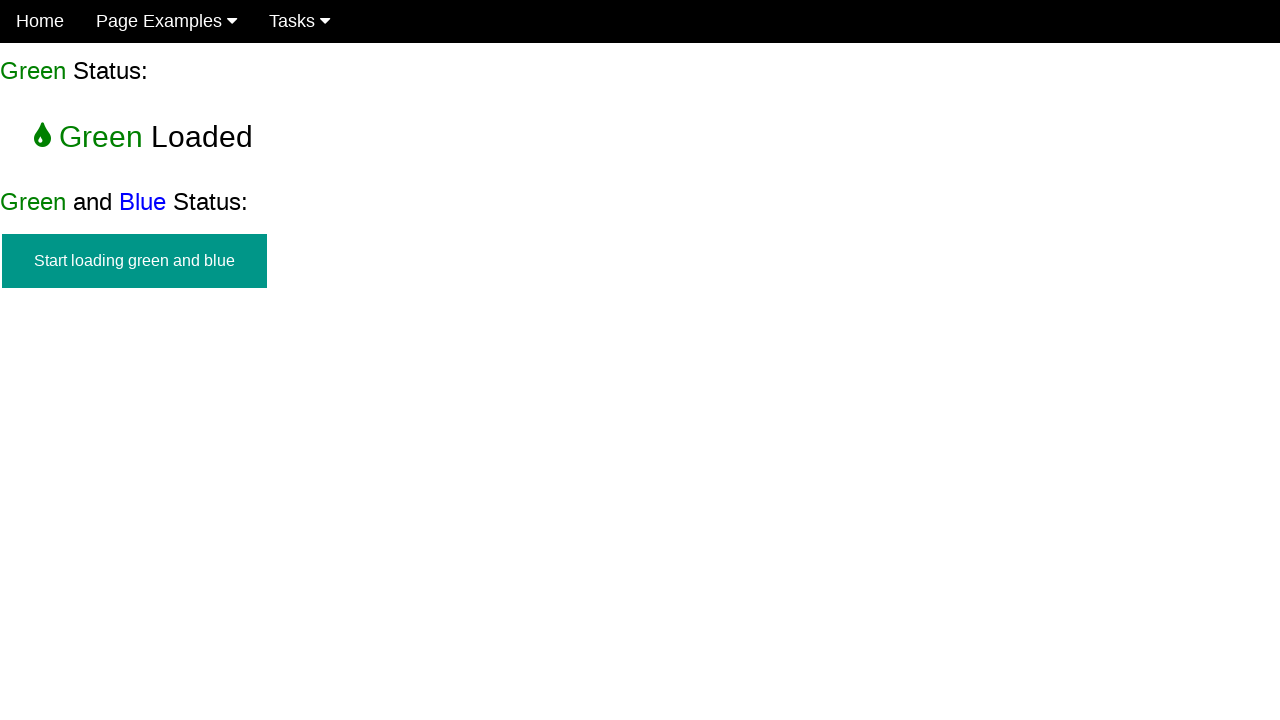